Tests iframe and prompt alert handling by switching to an iframe, triggering a JavaScript prompt, entering text, and verifying the result appears on the page

Starting URL: https://www.w3schools.com/jsref/tryit.asp?filename=tryjsref_prompt

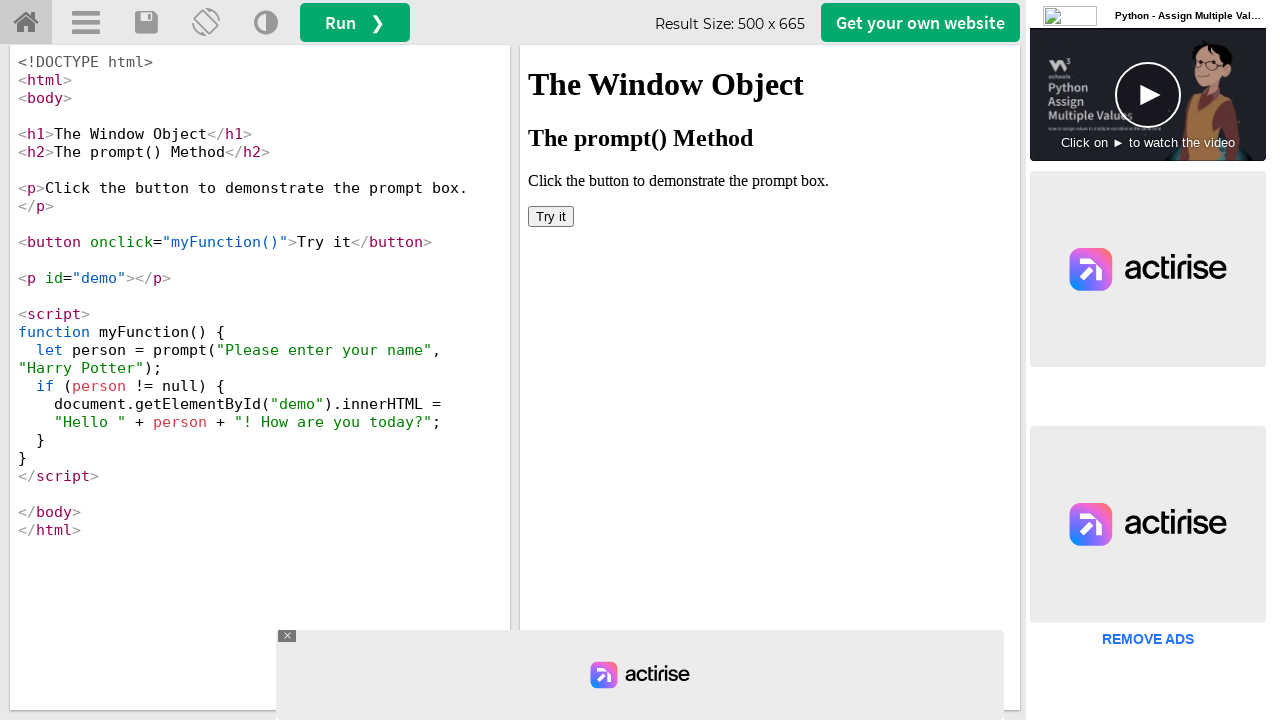

Located iframe with selector #iframeResult
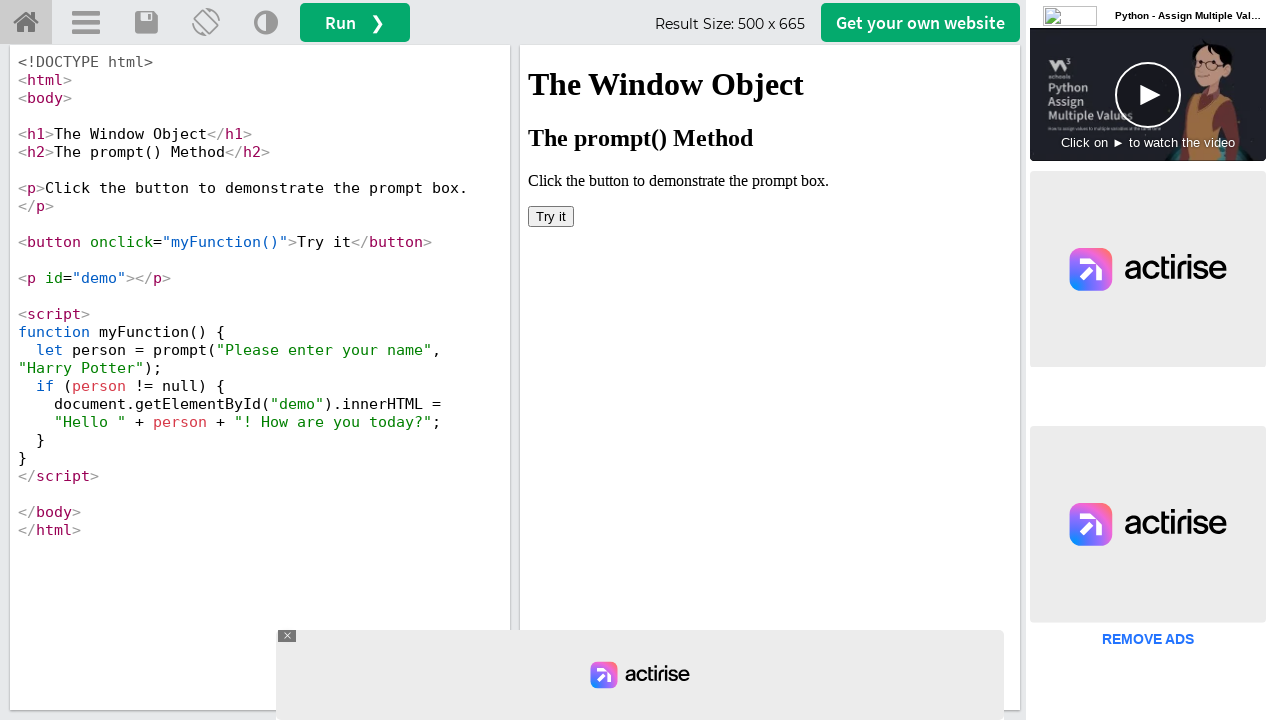

Clicked 'Try it' button in iframe to trigger JavaScript prompt at (551, 216) on #iframeResult >> internal:control=enter-frame >> button:has-text('Try it')
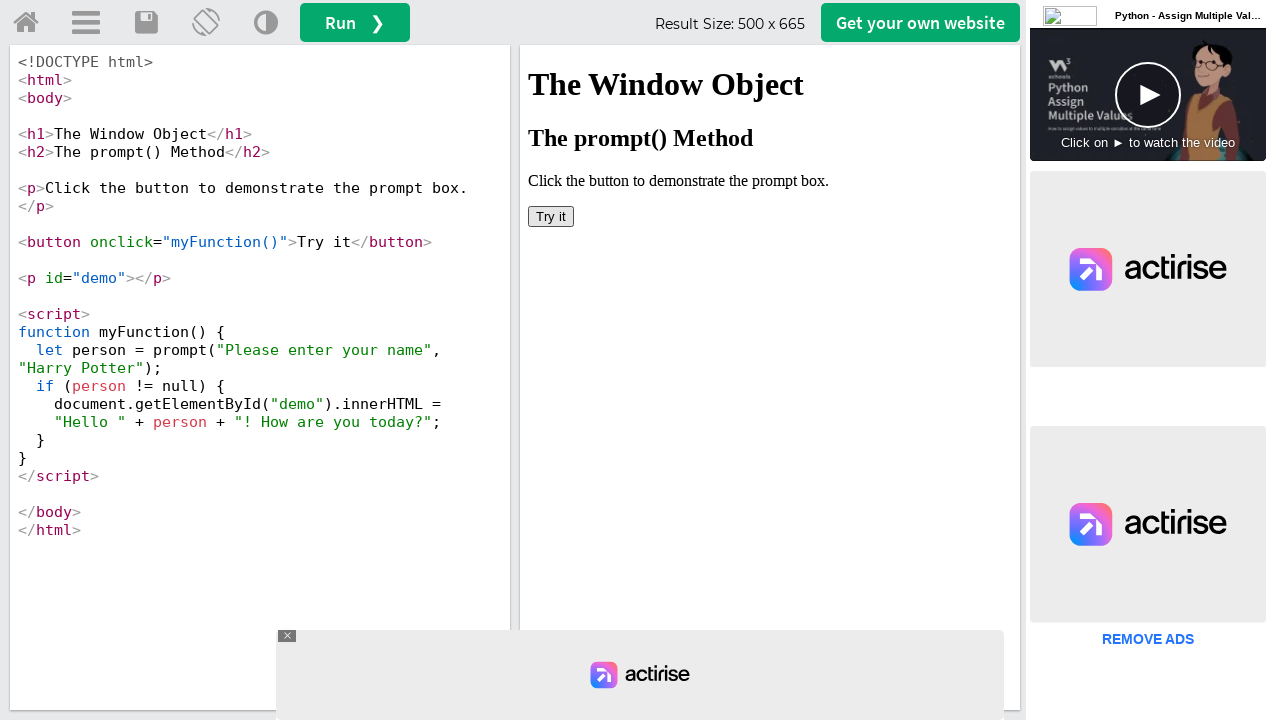

Set up dialog handler to accept prompt with 'Pandian'
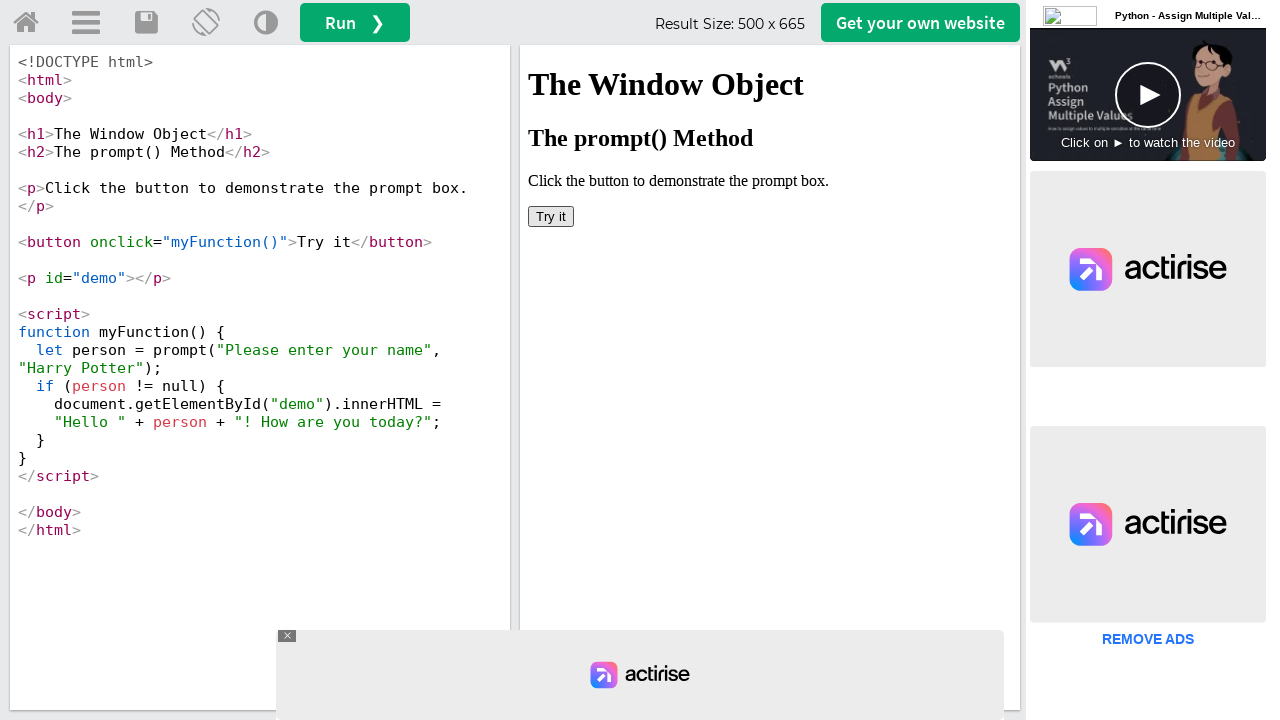

Retrieved result text from #demo element in iframe
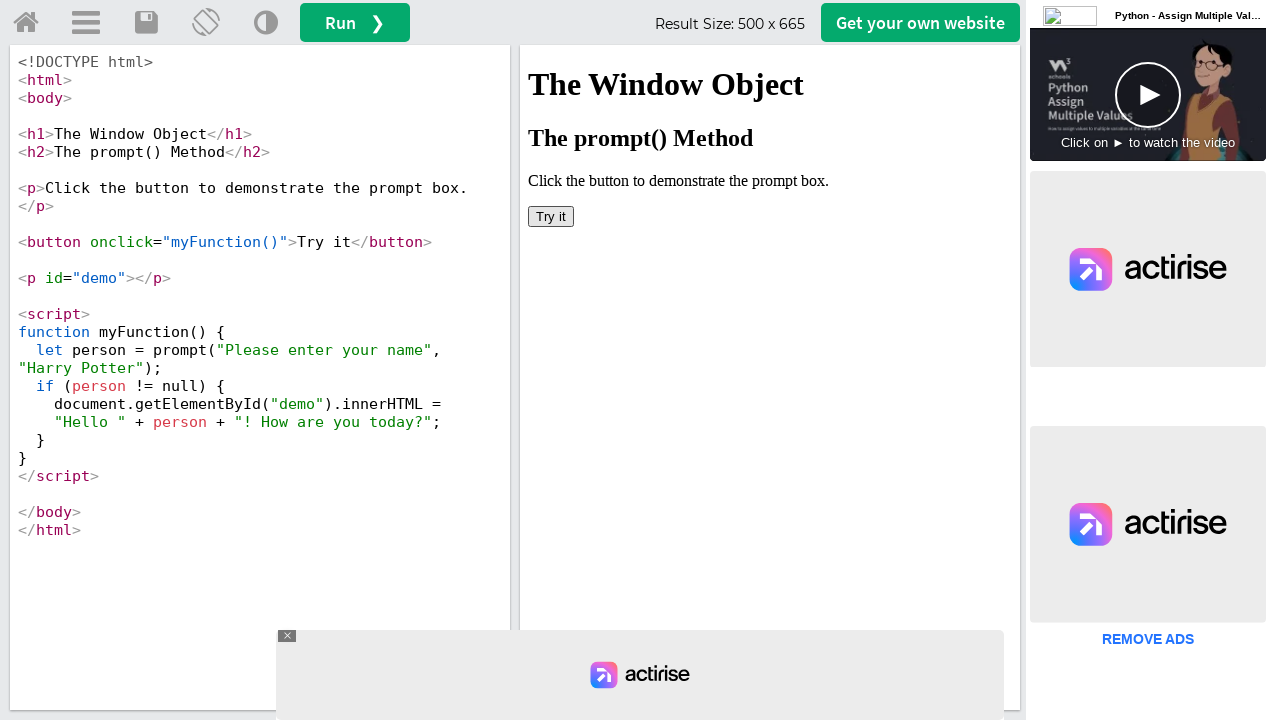

Result text does not contain 'Pandian'
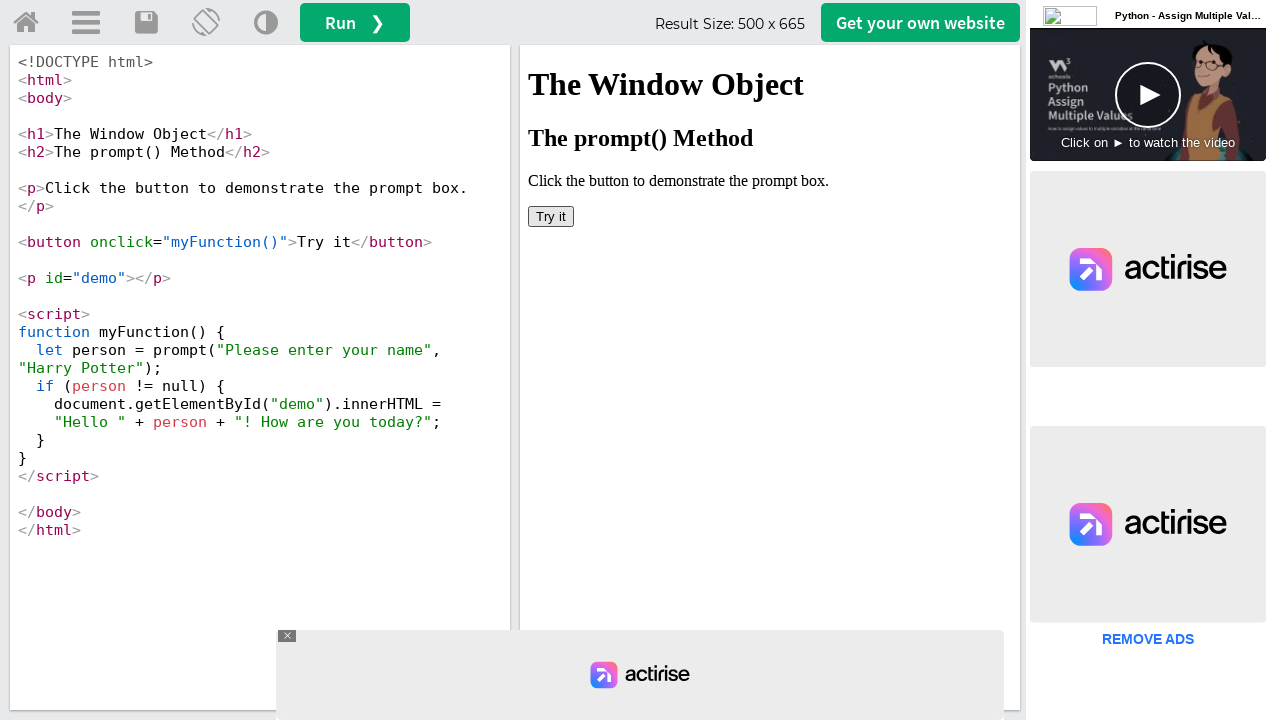

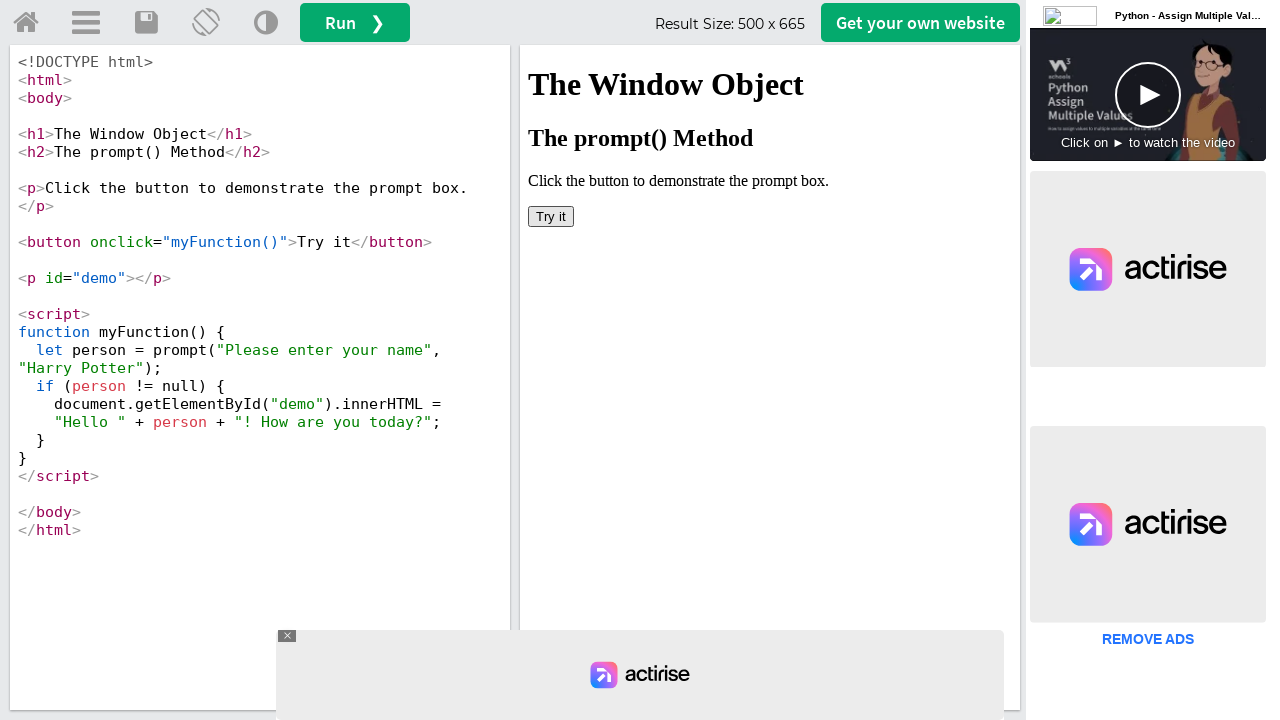